Tests dynamic controls on a webpage by interacting with checkboxes and buttons that enable/disable form elements

Starting URL: https://the-internet.herokuapp.com/

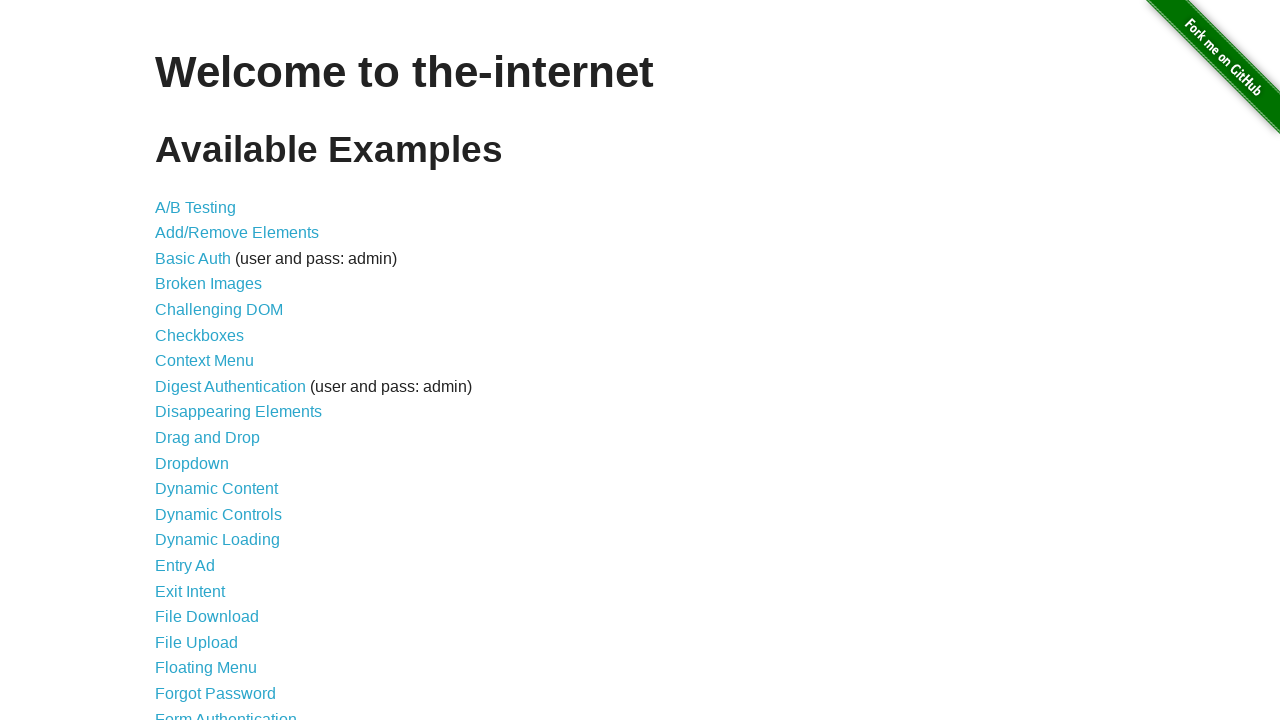

Clicked on Dynamic Controls link at (218, 514) on text="Dynamic Controls"
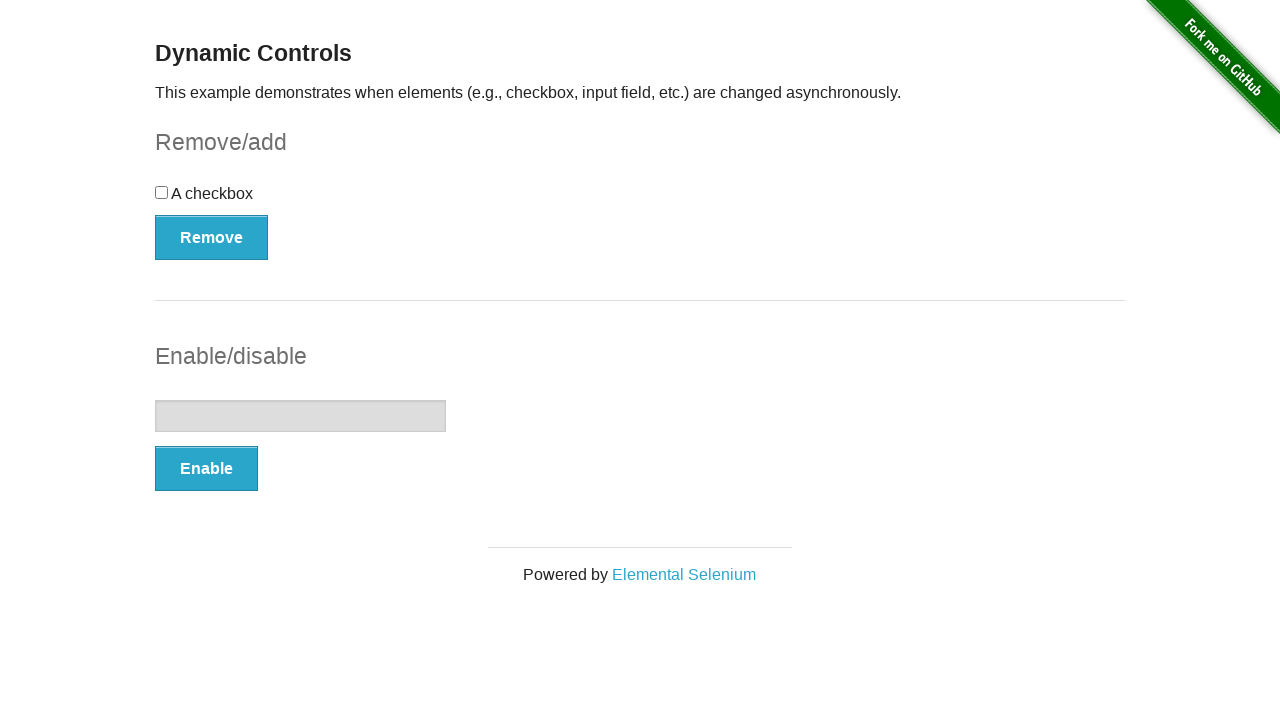

Clicked the checkbox at (640, 233) on xpath=//*[@id="checkbox-example"]
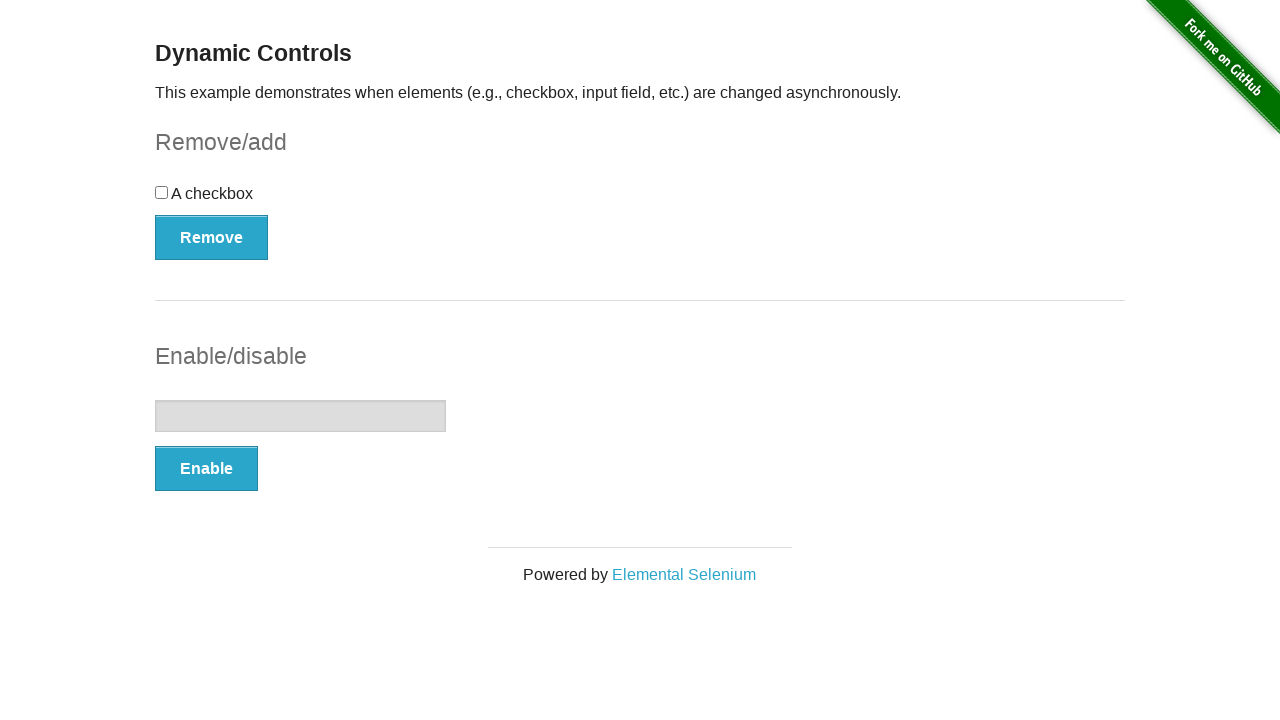

Clicked the Remove/Add button to remove the checkbox at (212, 237) on xpath=//html/body/div[2]/div/div[1]/form[1]/button
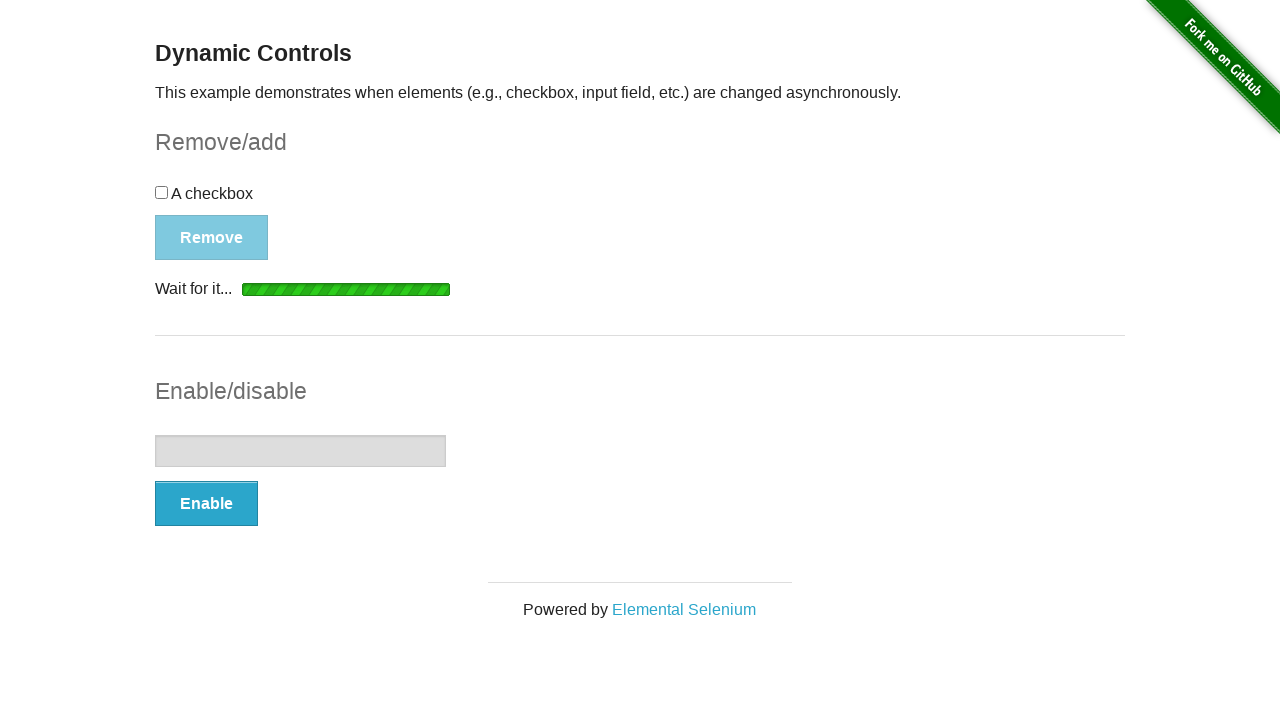

Waited for the Remove/Add button to become visible again
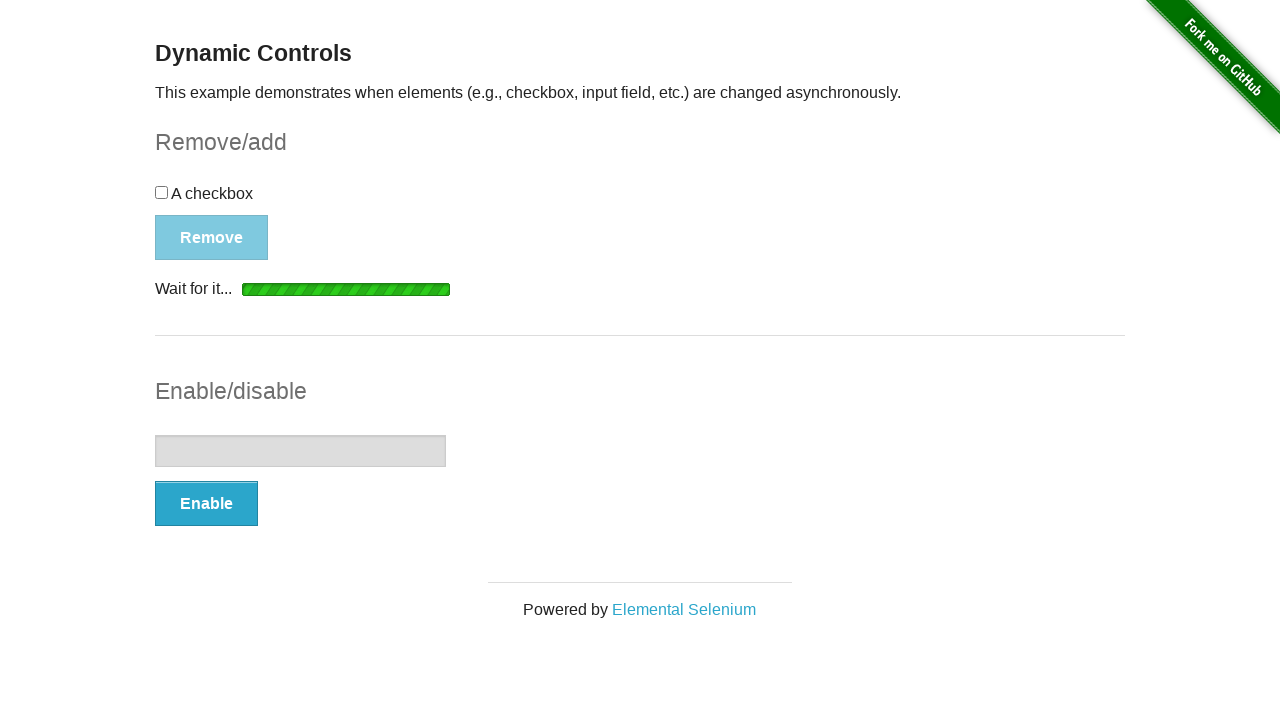

Clicked the Enable/Disable button to disable the input field at (206, 504) on xpath=//html/body/div[2]/div/div[1]/form[2]/button
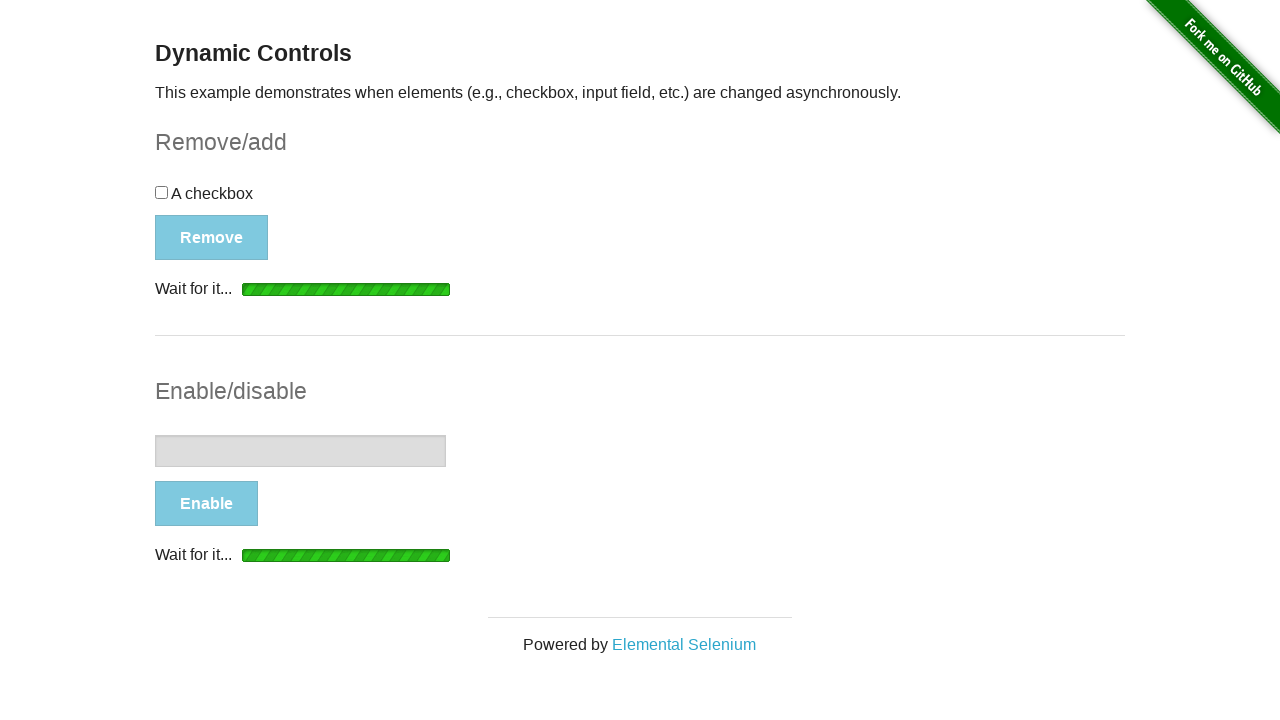

Waited for the Enable/Disable button to become visible again
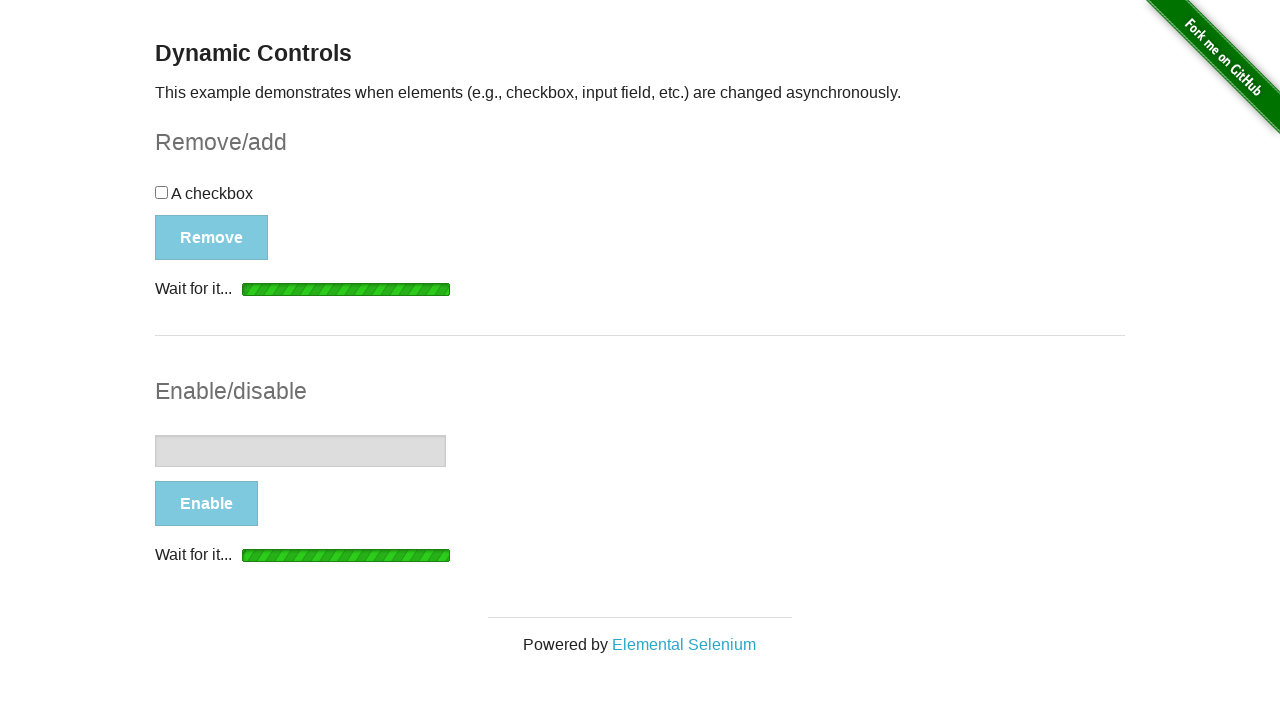

Filled the input field with text 'Platzi' on //html/body/div[2]/div/div[1]/form[2]/input
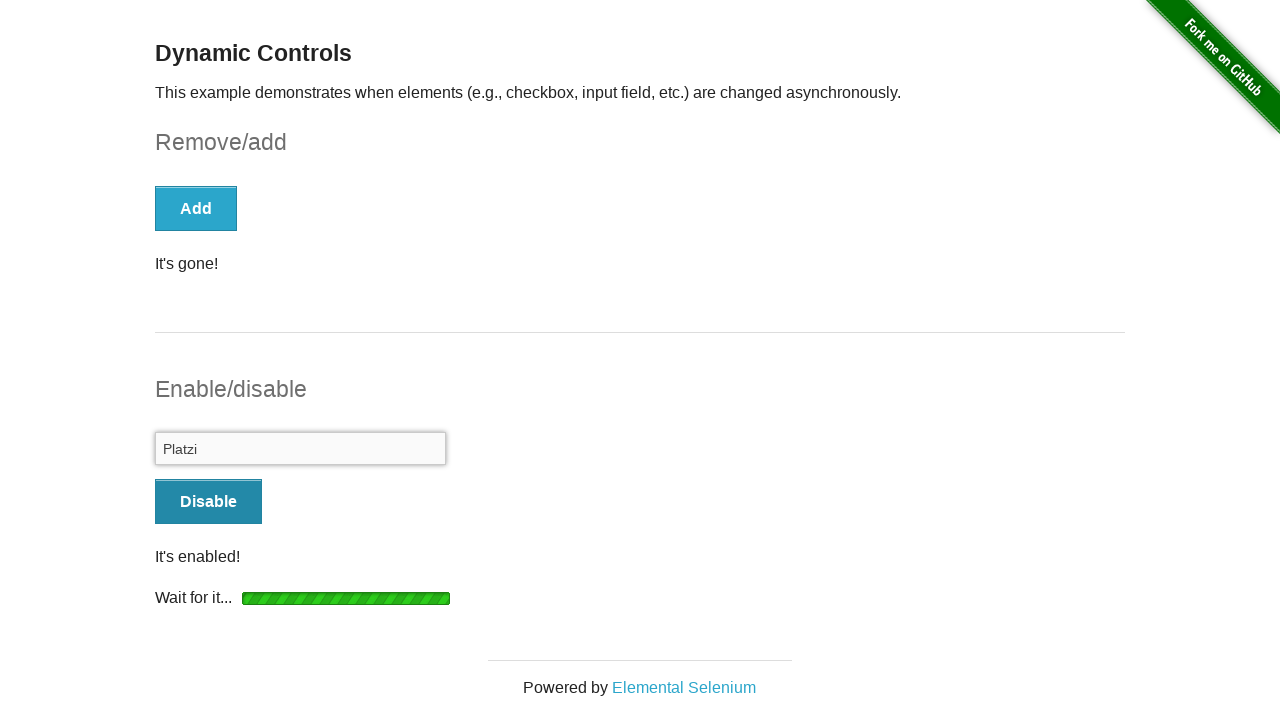

Clicked the Enable/Disable button again to disable the input field at (208, 501) on xpath=//html/body/div[2]/div/div[1]/form[2]/button
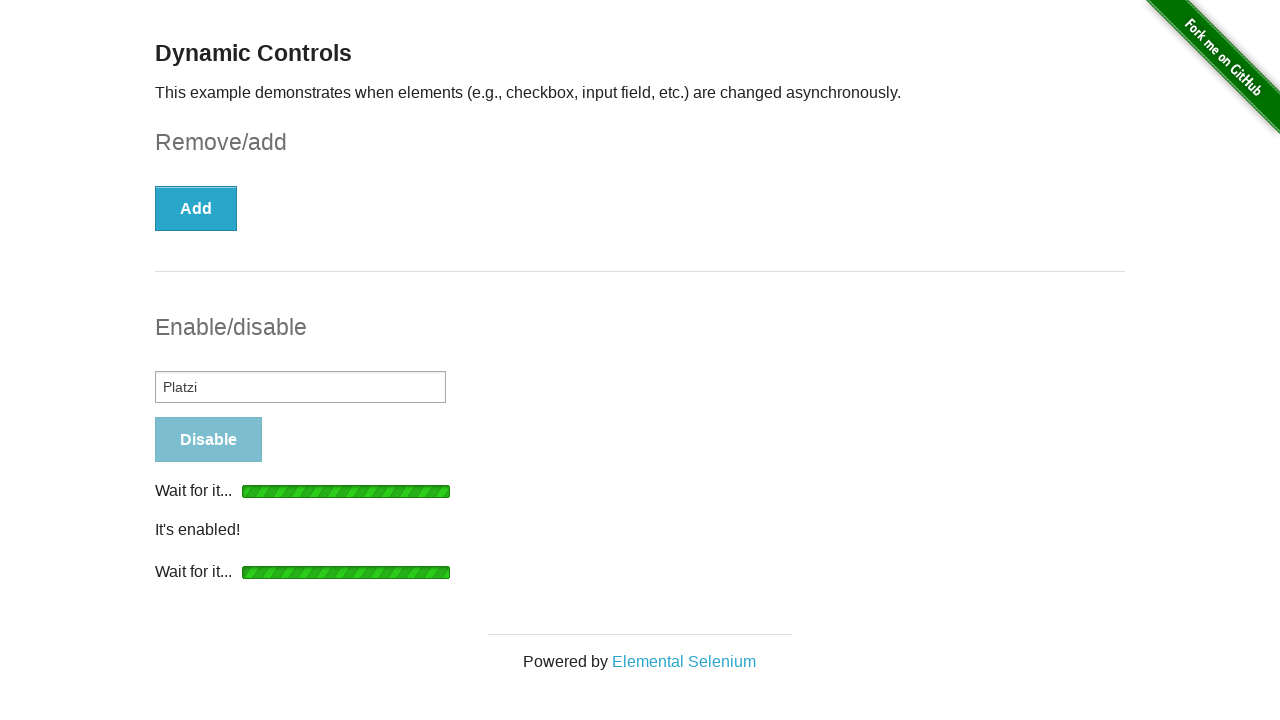

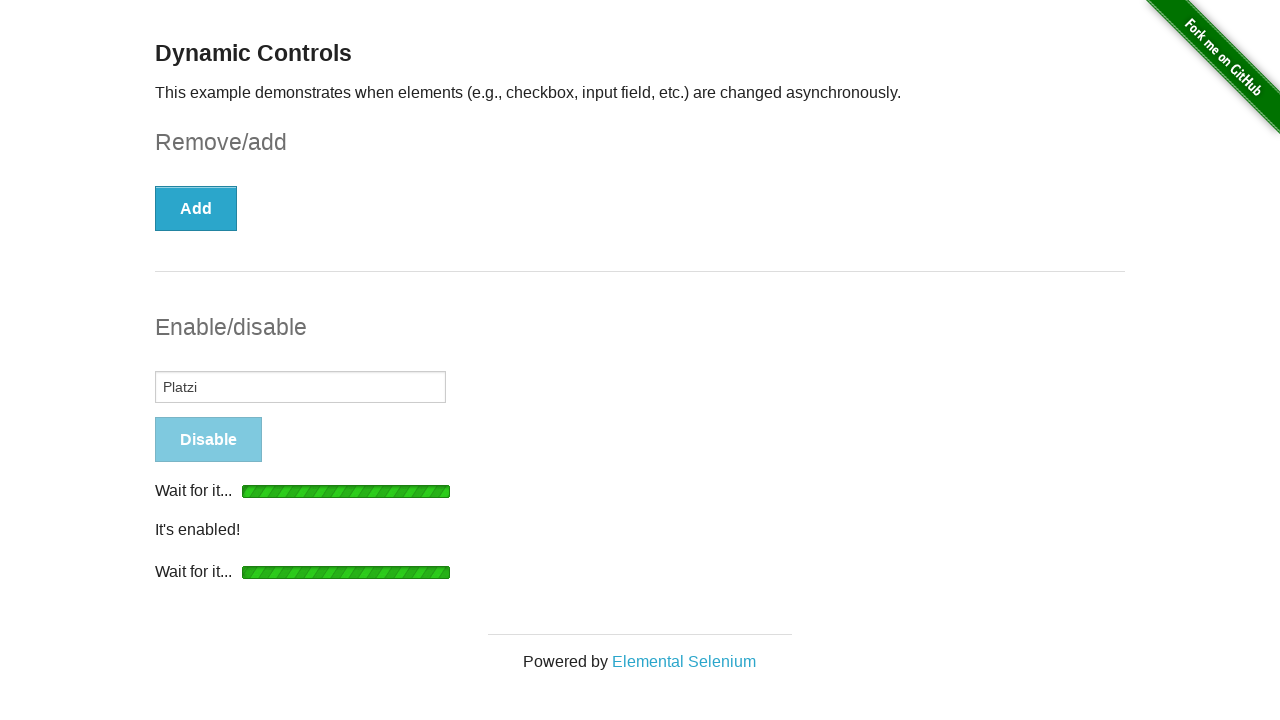